Tests the DemoQA Dynamic Properties page by clicking on buttons that become enabled after a delay and observing color changes.

Starting URL: https://demoqa.com

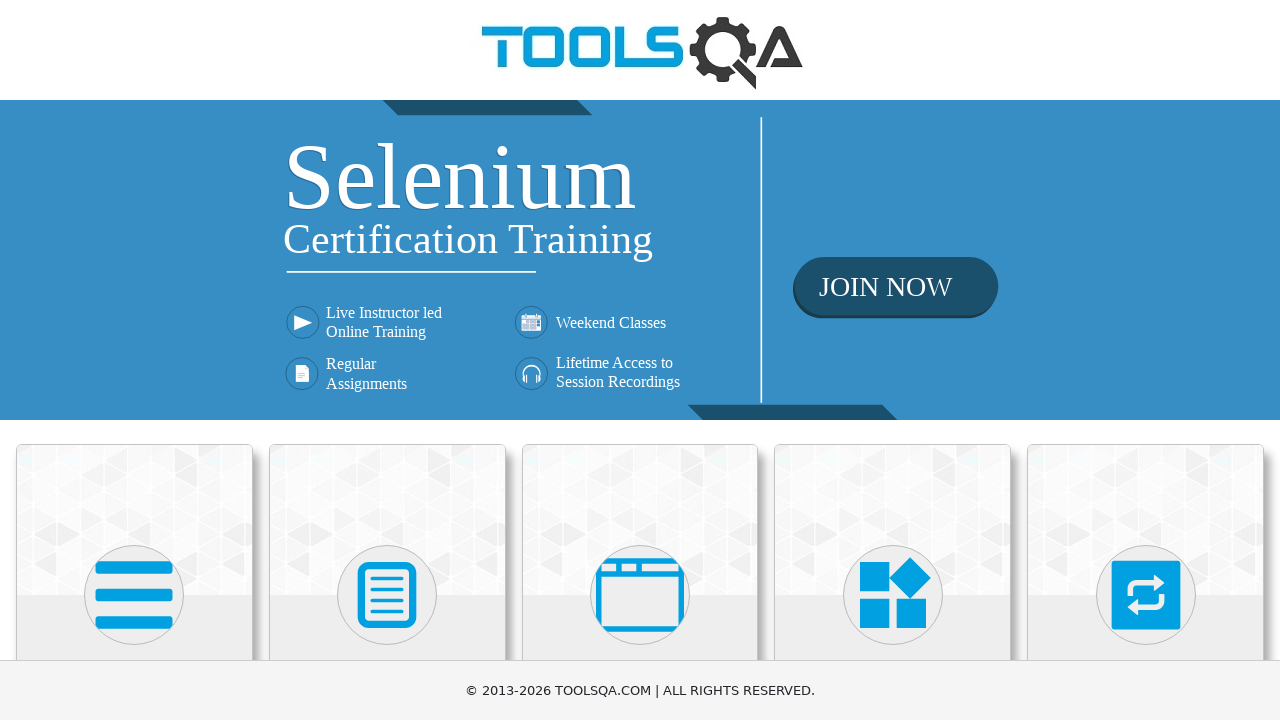

Clicked on Elements card at (134, 595) on (//div[@class='avatar mx-auto white'])[1]
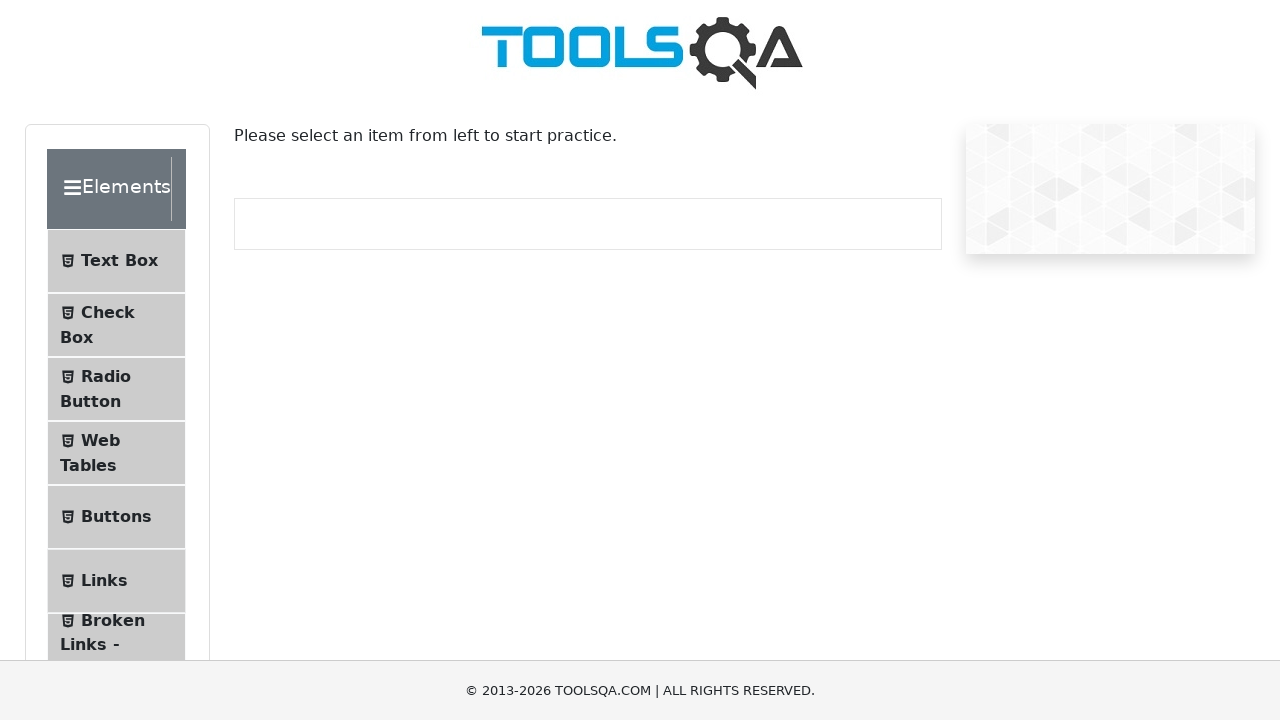

Clicked on Dynamic Properties menu item at (116, 360) on #item-8
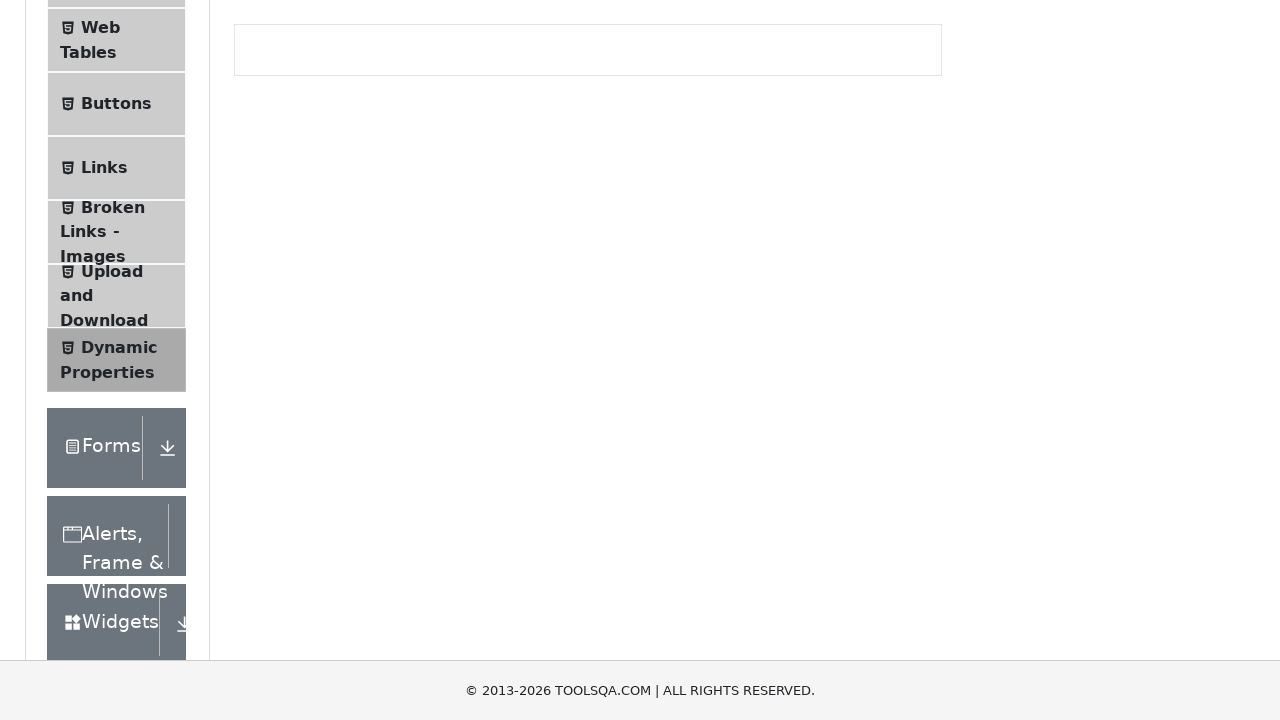

Waited for enableAfter button to become enabled
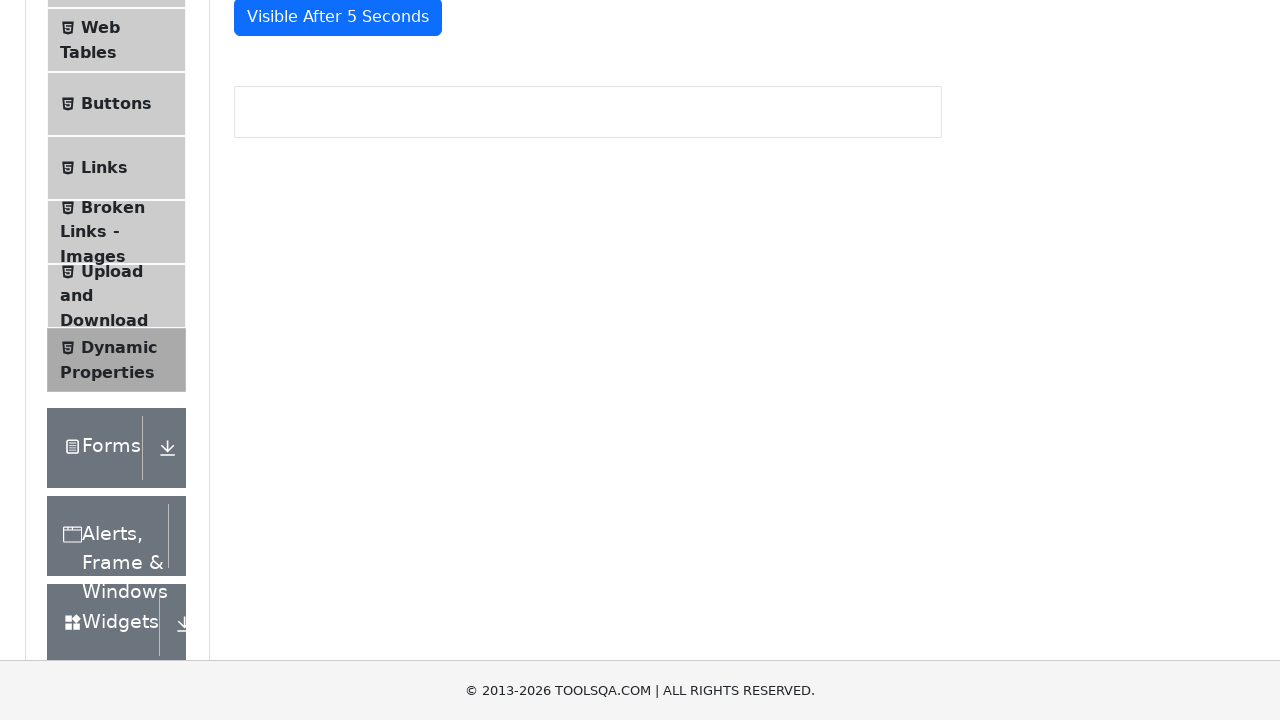

Clicked enableAfter button at (333, 306) on #enableAfter
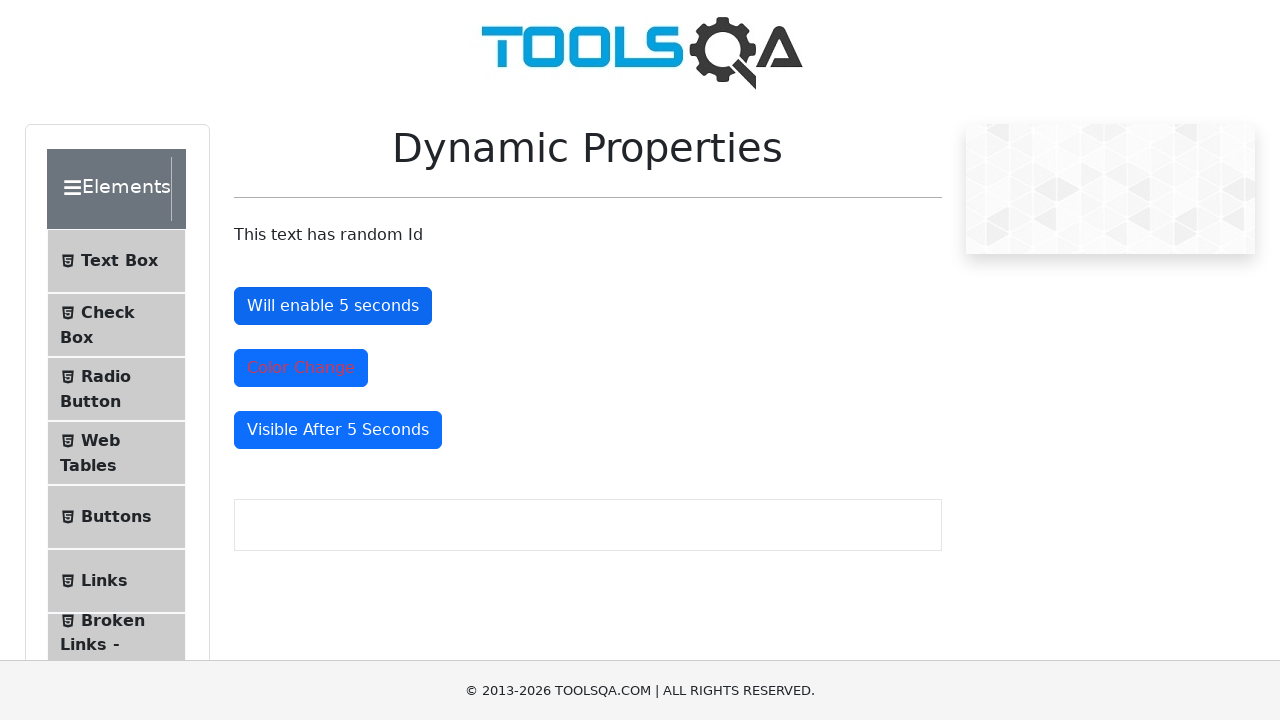

Clicked colorChange button and observed color change at (301, 368) on #colorChange
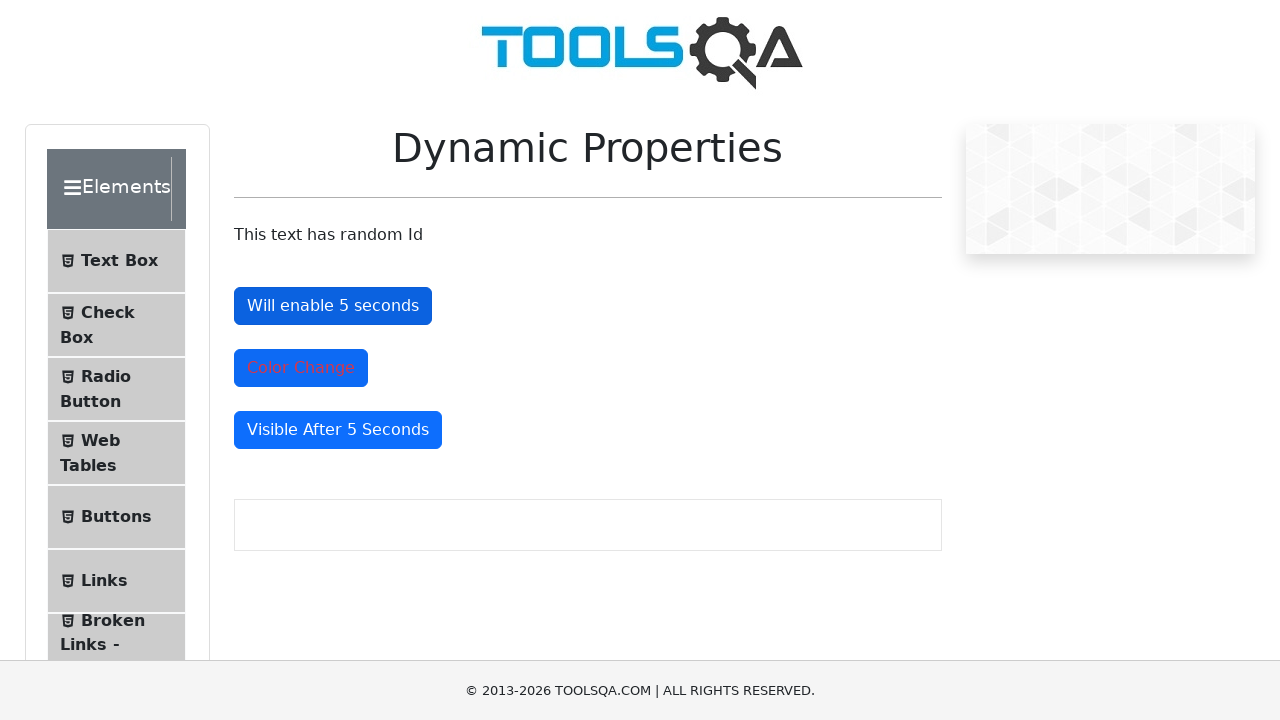

Waited for visibleAfter button to appear
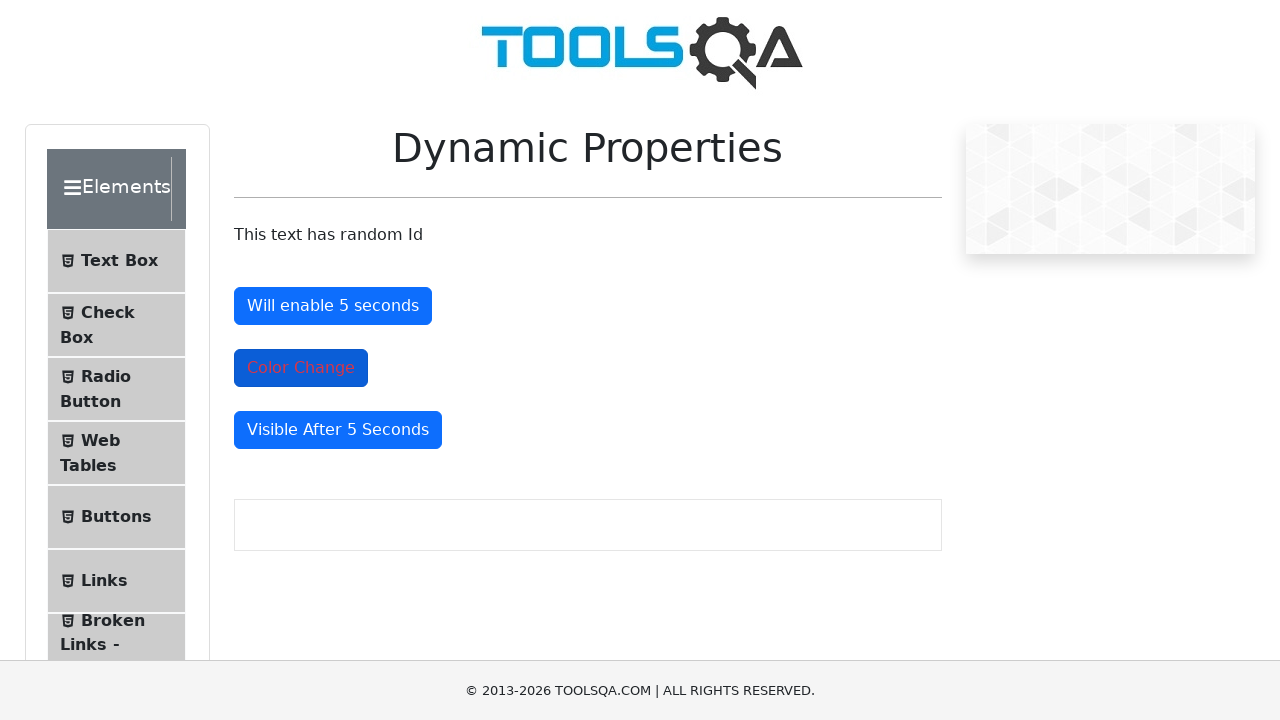

Clicked visibleAfter button at (338, 430) on #visibleAfter
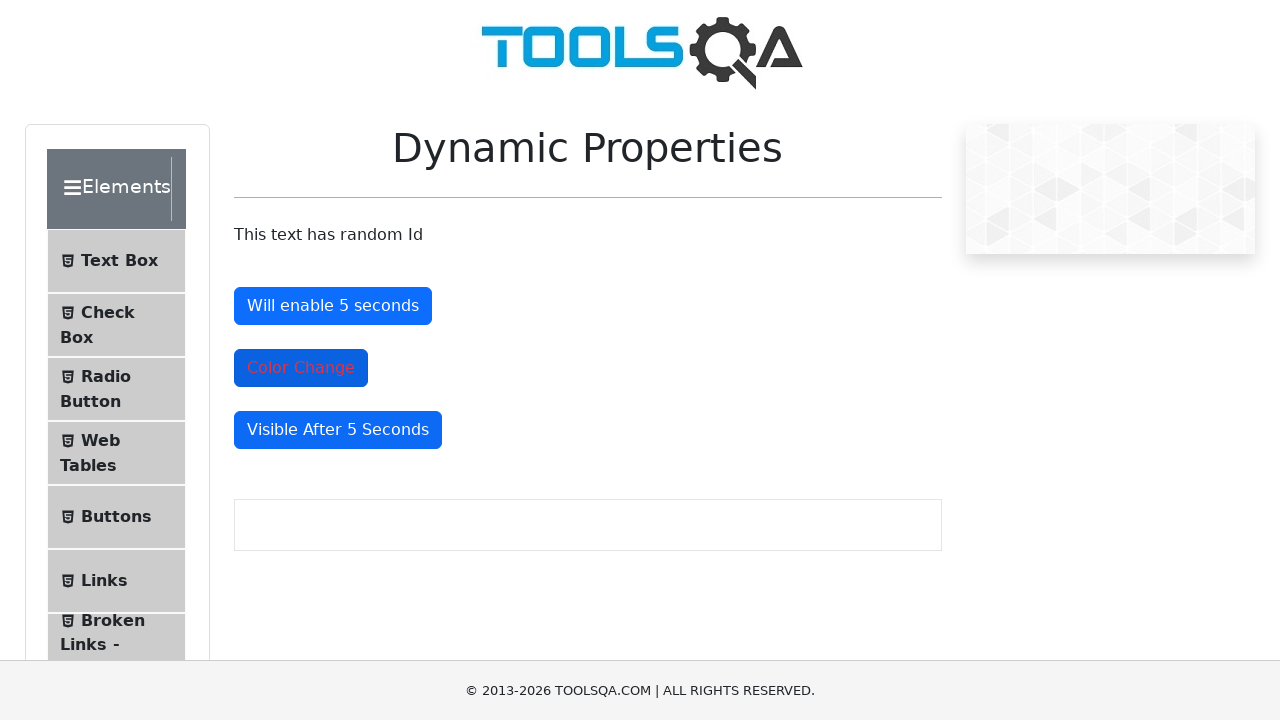

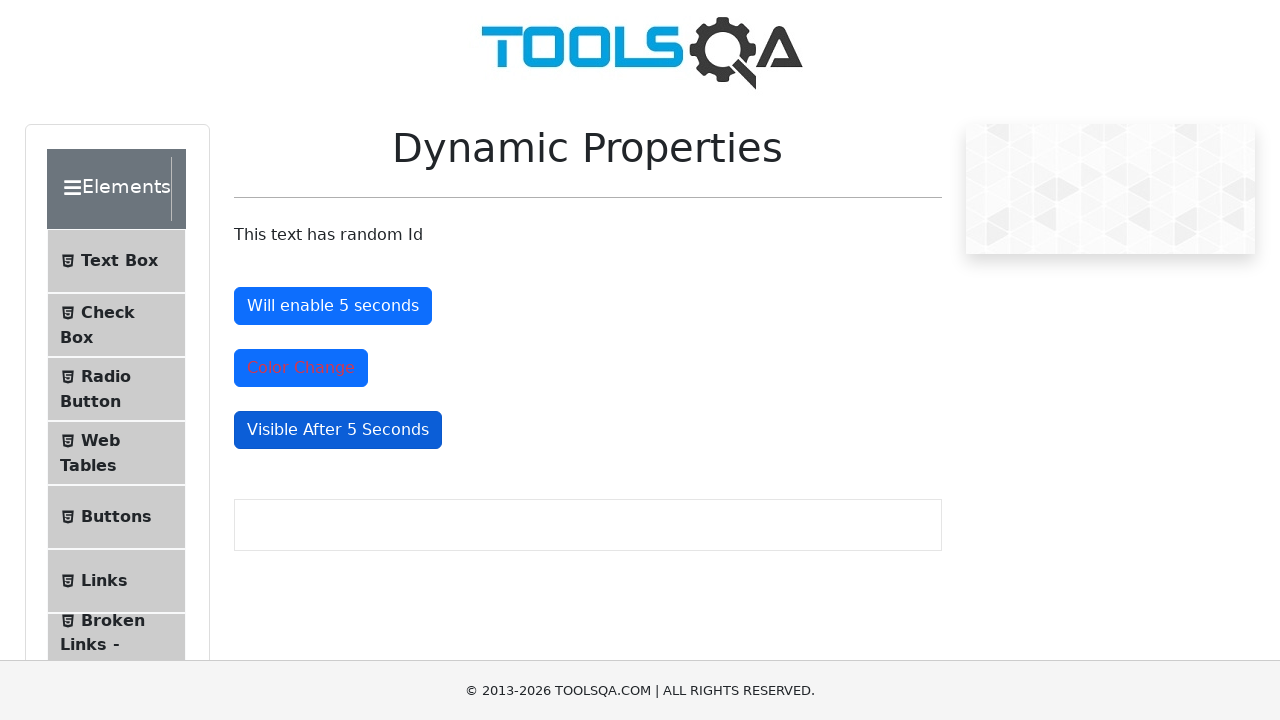